Tests different button click types (double-click, right-click, normal click) and verifies the corresponding messages

Starting URL: https://demoqa.com/

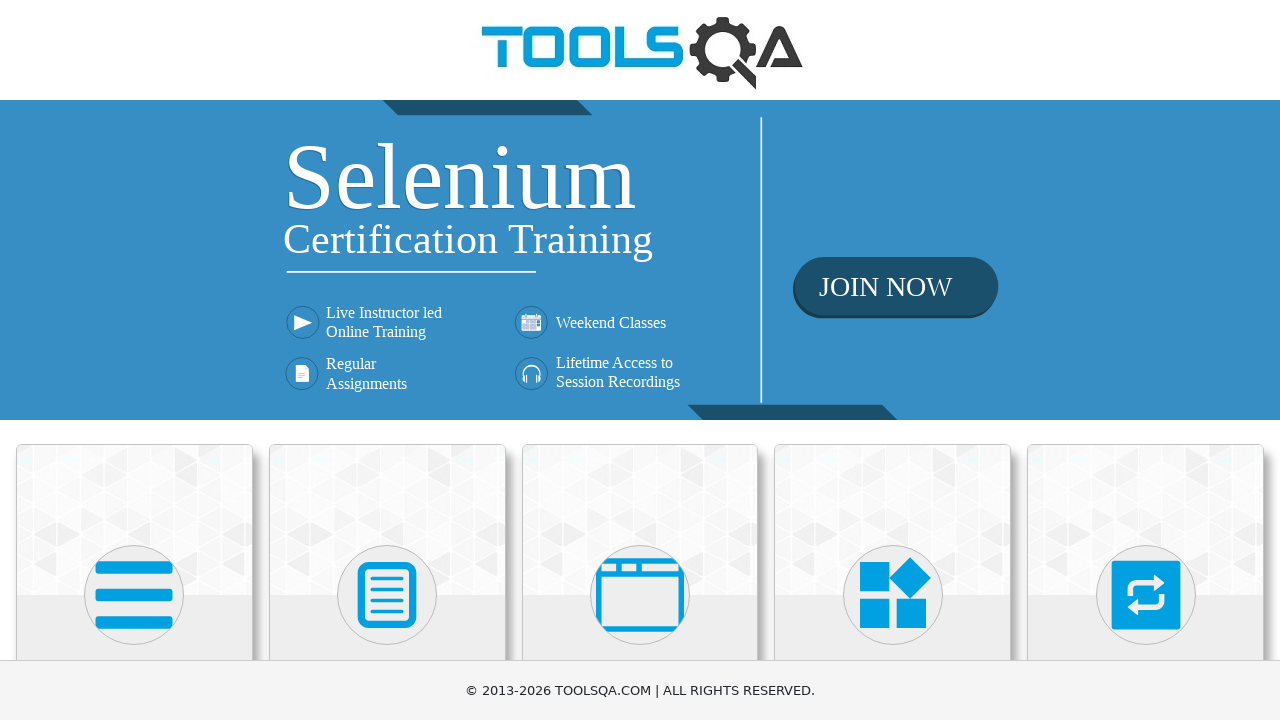

Clicked on Elements section at (134, 360) on xpath=//h5[text()='Elements']
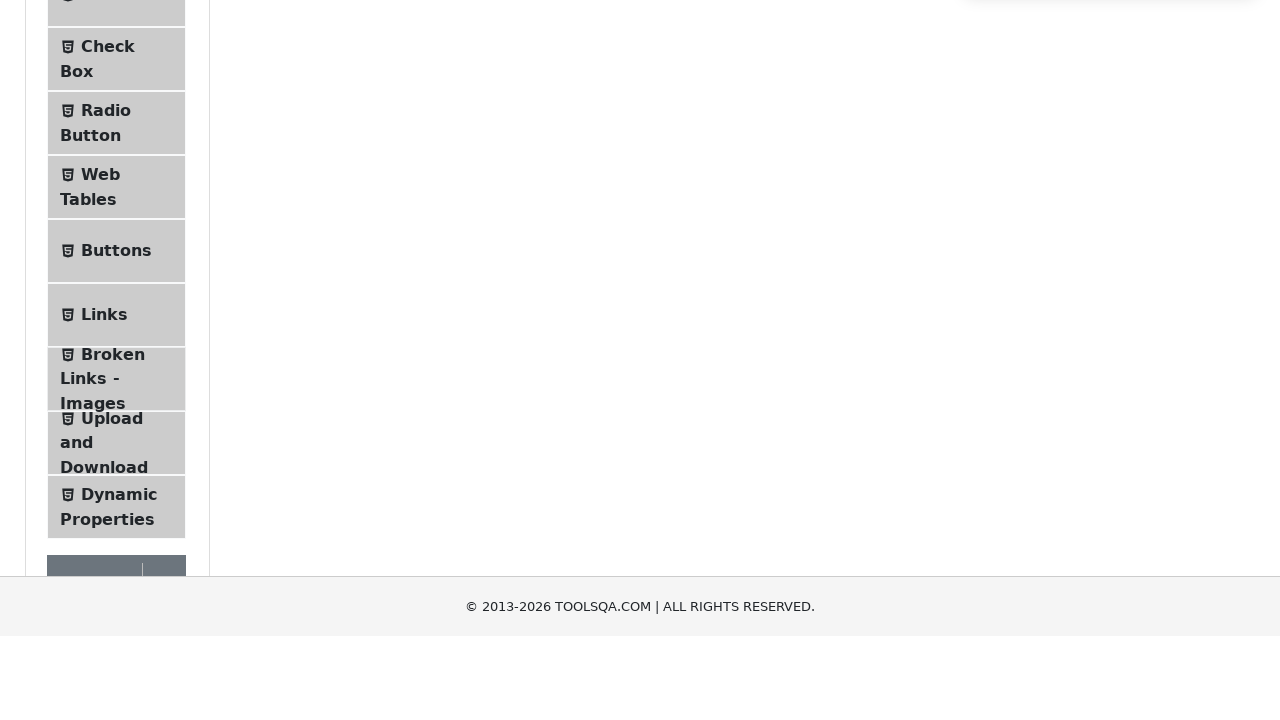

Clicked on Buttons menu item at (116, 517) on li#item-4
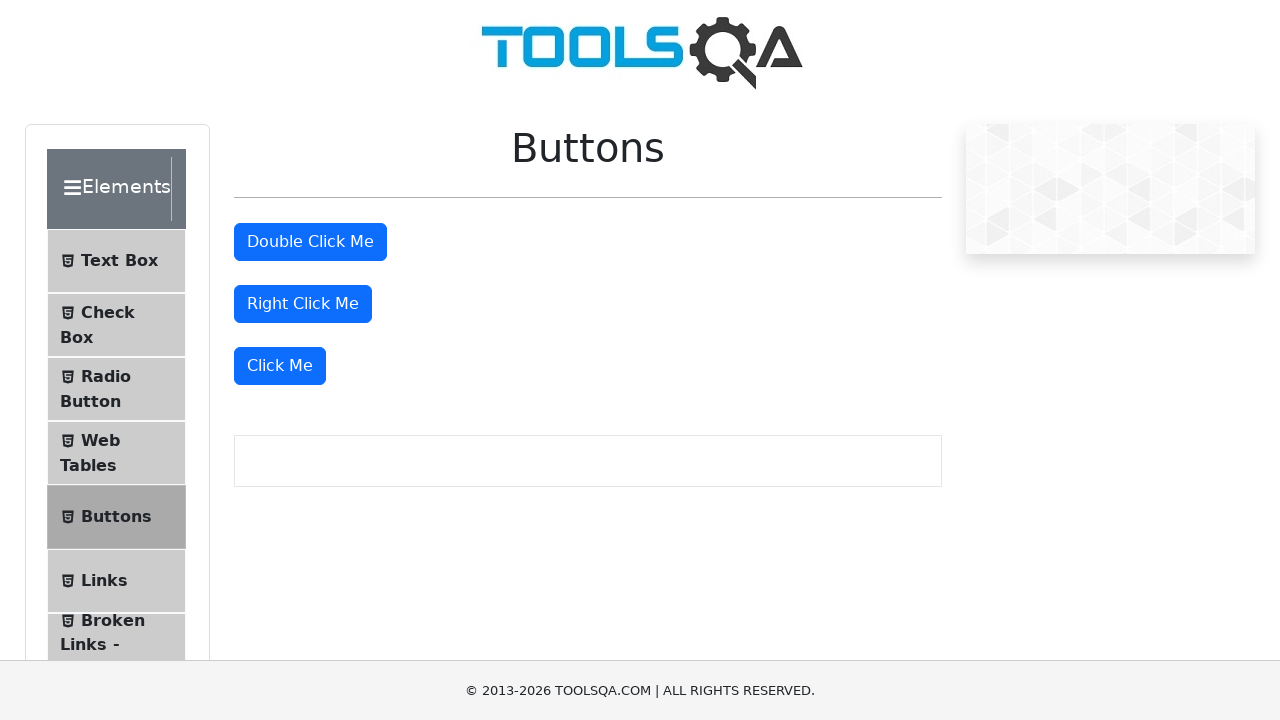

Double-clicked the double-click button at (310, 242) on #doubleClickBtn
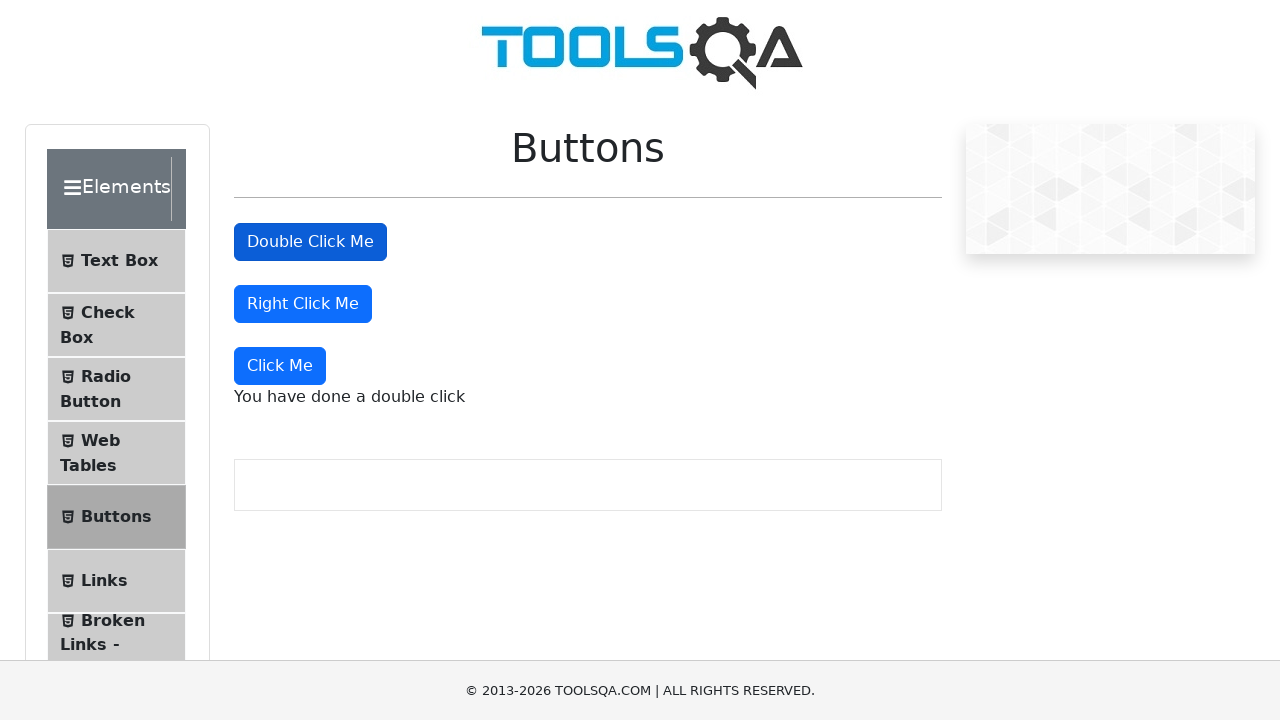

Right-clicked the right-click button at (303, 304) on #rightClickBtn
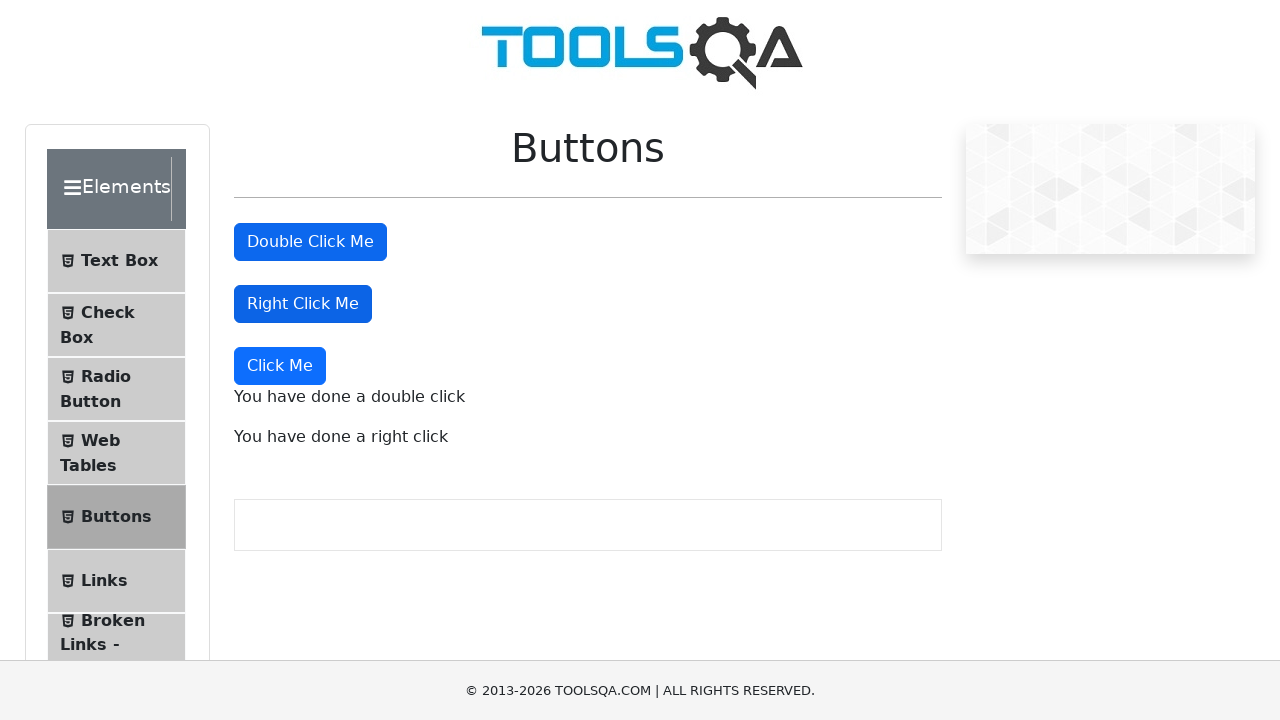

Clicked the Click Me button at (280, 366) on xpath=//button[text() = 'Click Me']
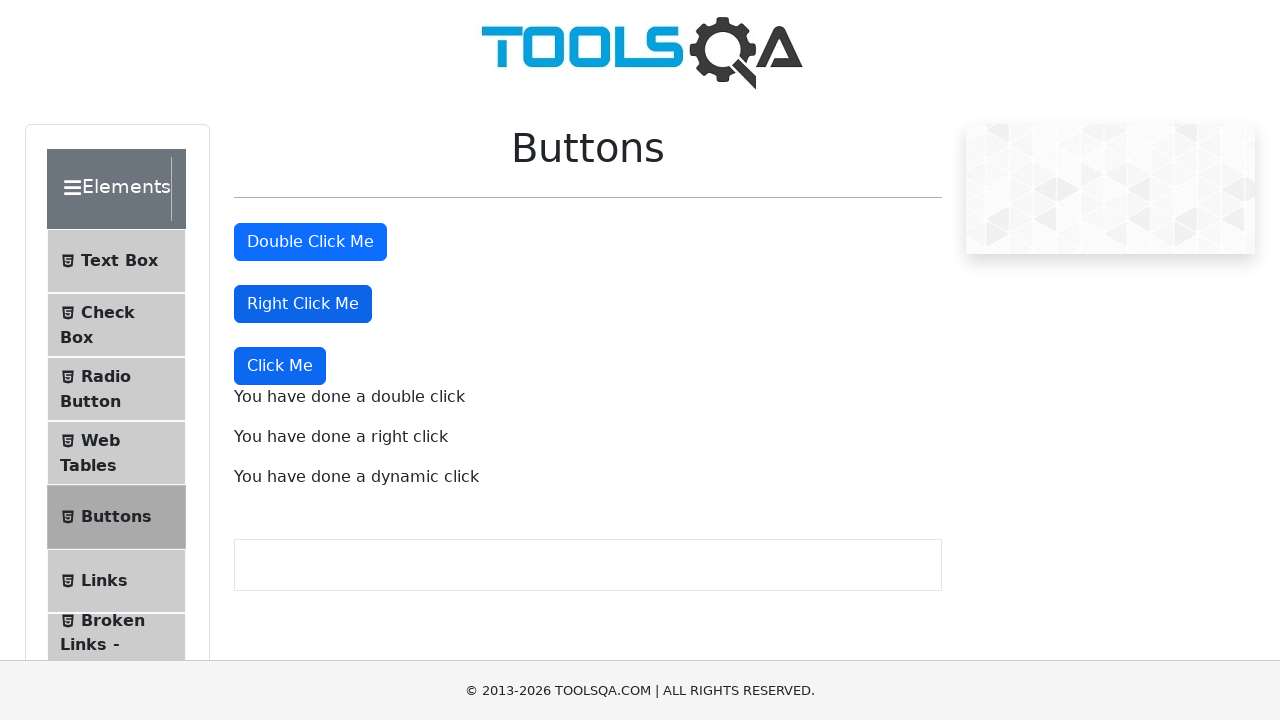

Waited for button action messages to appear
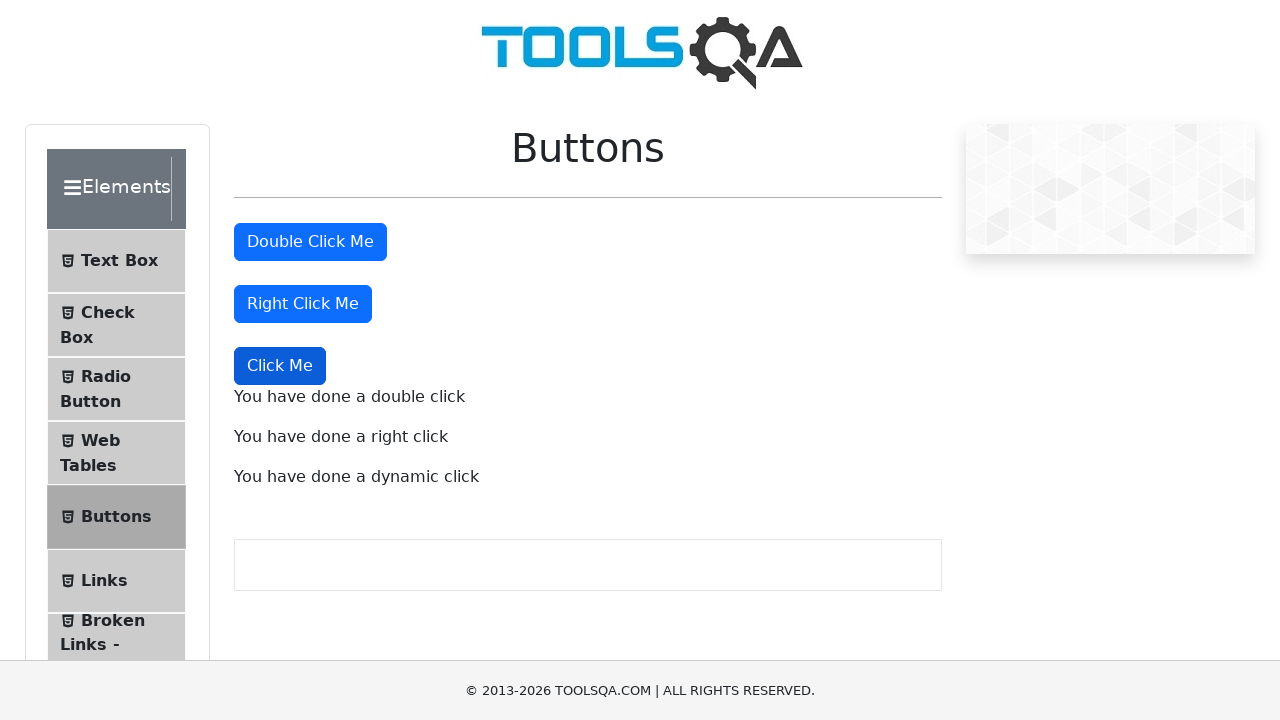

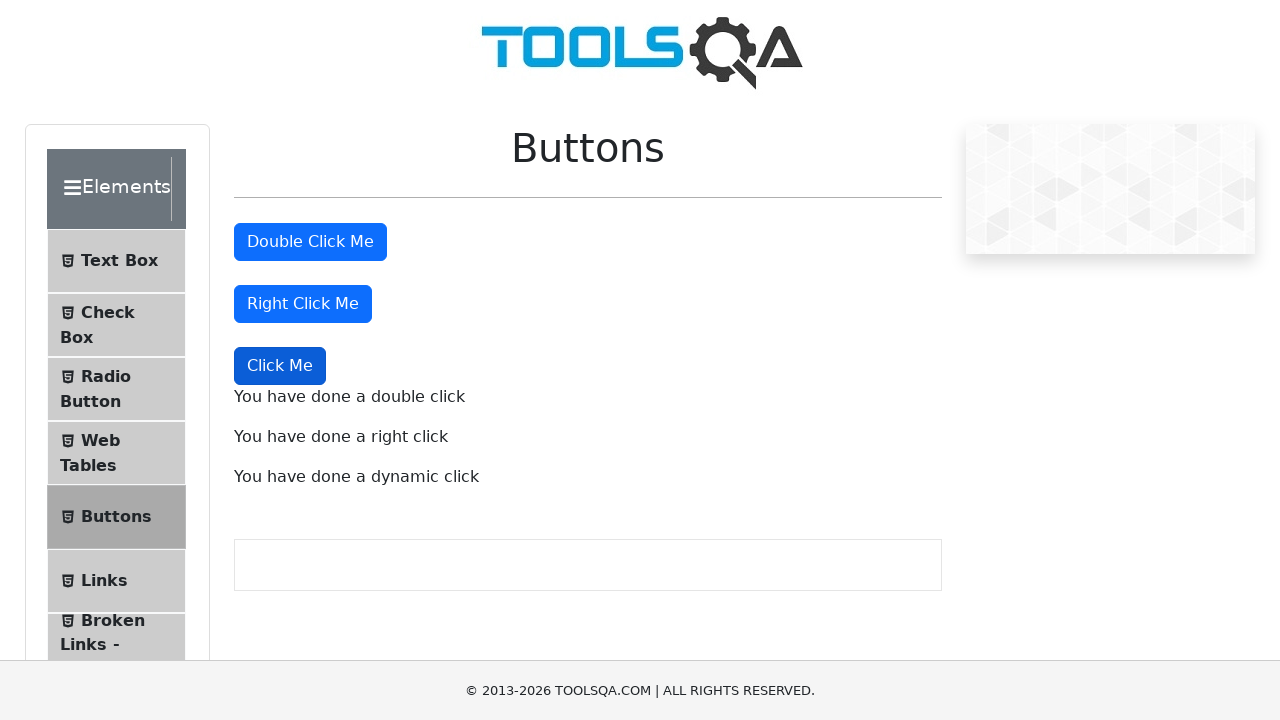